Verifies deployment success by loading the create page, checking for navigation elements and login button, then testing that page reload doesn't cause UI flickering.

Starting URL: https://edu-create.vercel.app/create

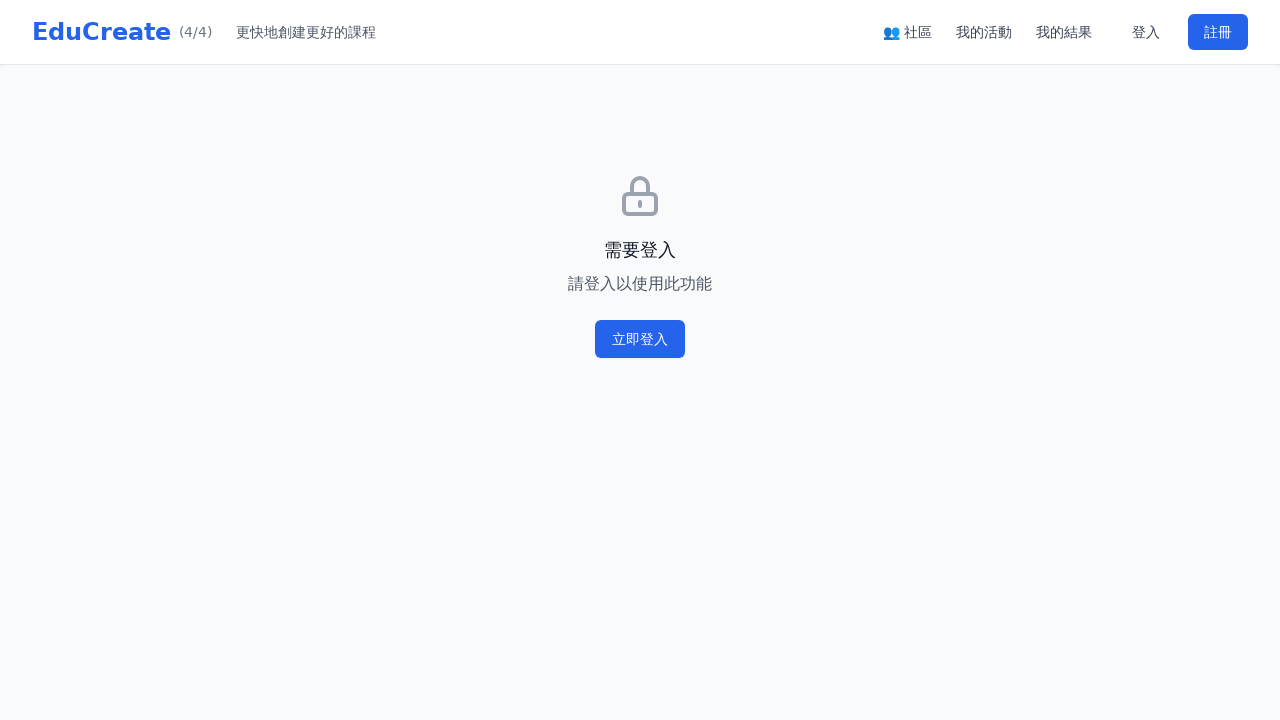

Set mobile viewport to 375x812
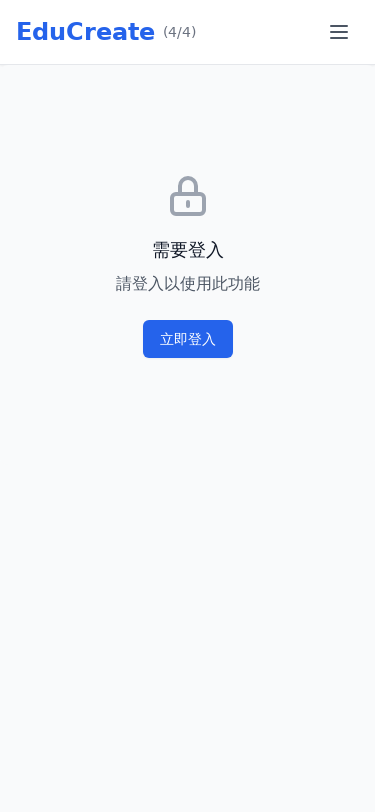

Page fully loaded with networkidle state
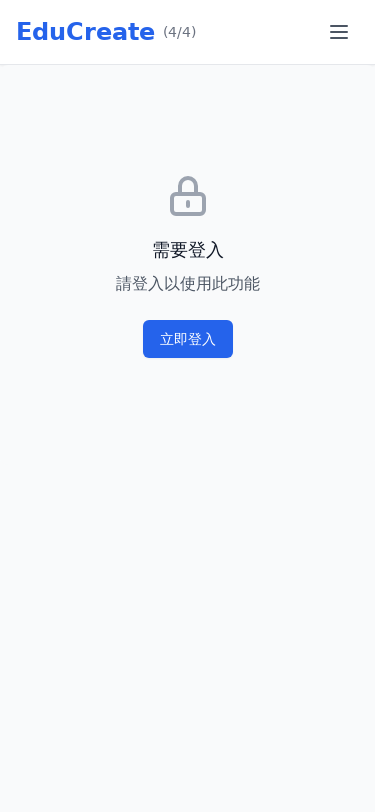

Checked for navigation elements: 1 found
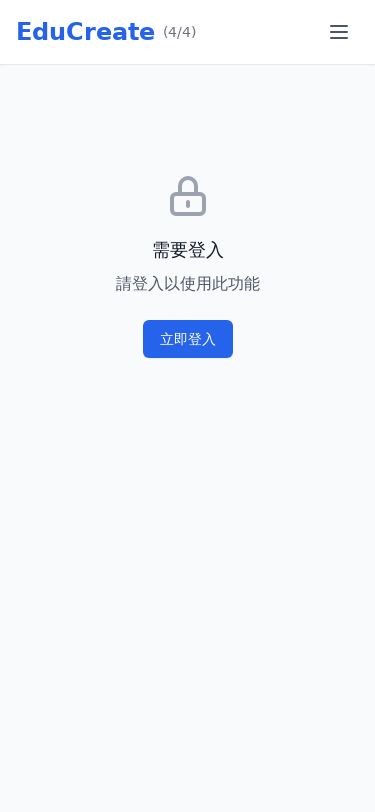

Checked for login button: 4 found
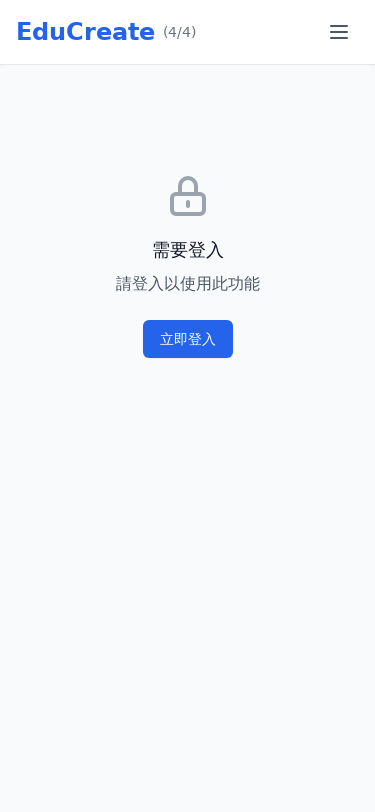

Retrieved page title: 'EduCreate - 記憶科學驅動的智能教育遊戲平台'
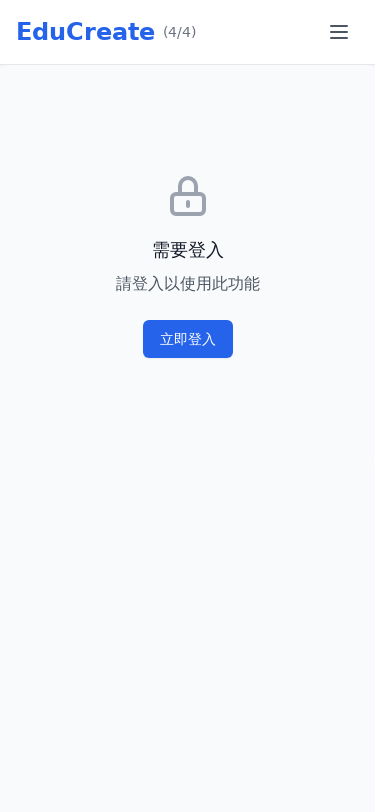

Page reloaded with domcontentloaded wait state
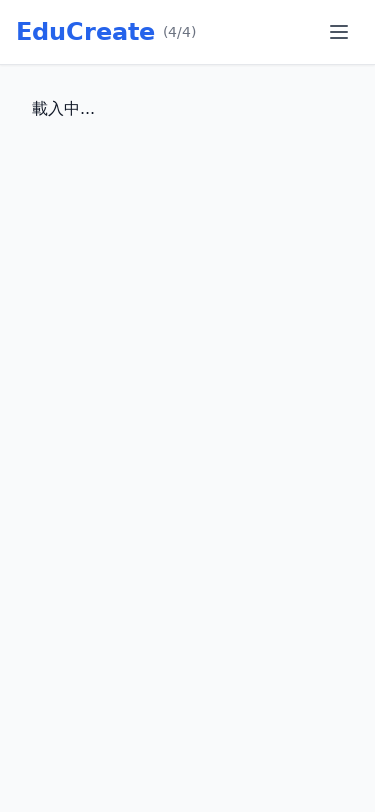

Waited 100ms after reload
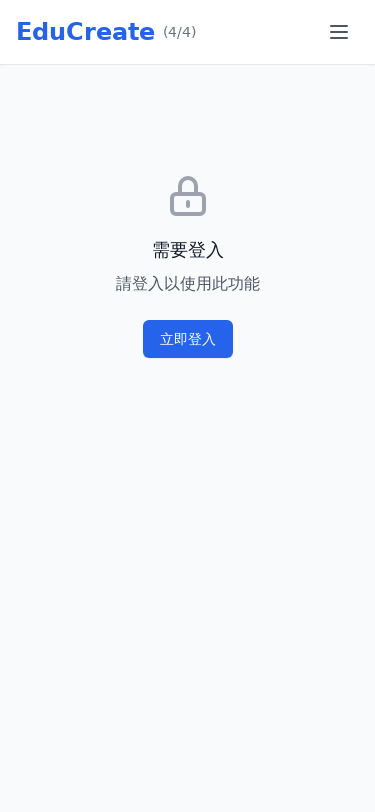

Checked navigation elements early after reload: 1 found
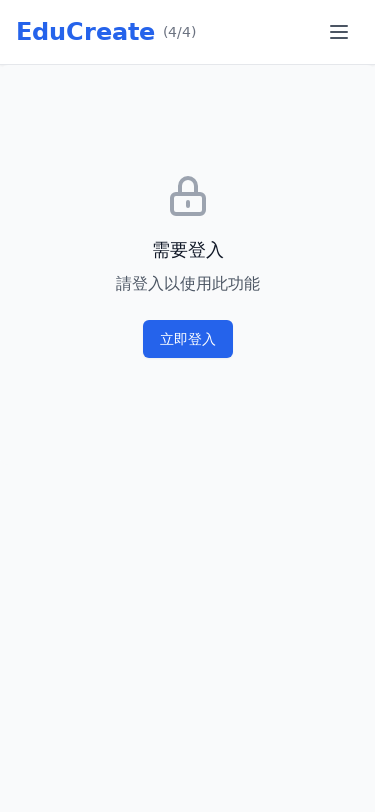

Page fully loaded after reload with networkidle state
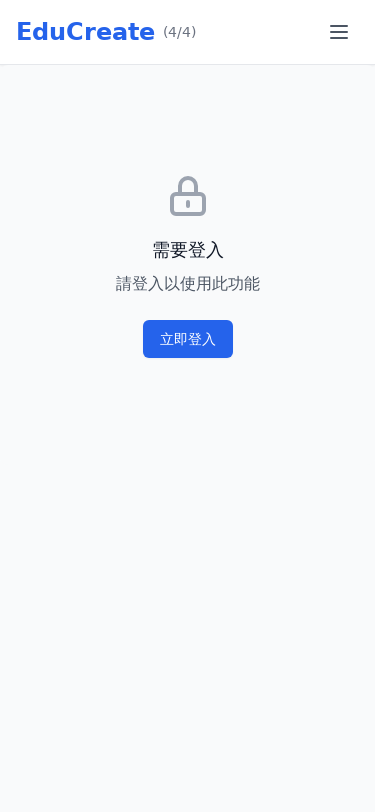

Checked navigation elements after full load: 1 found
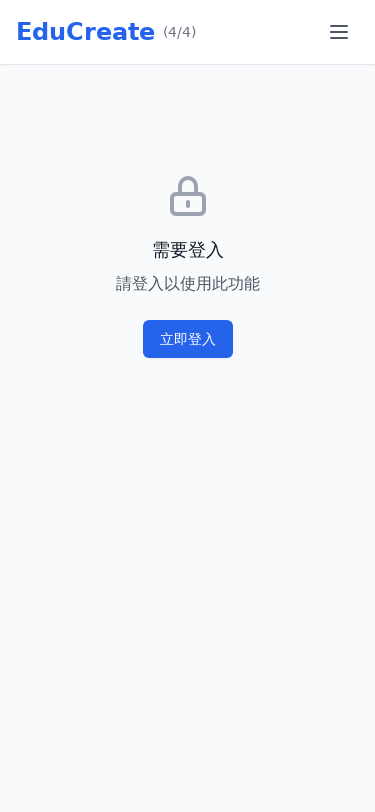

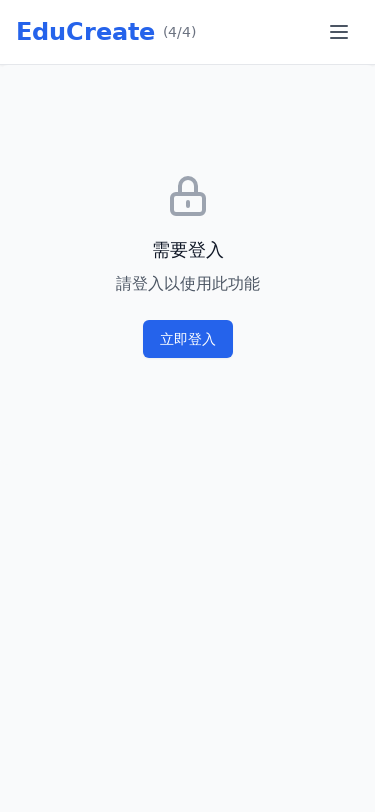